Tests handling a prompt JavaScript alert by entering text into the prompt dialog and verifying the entered text appears on the page

Starting URL: https://demoqa.com/alerts

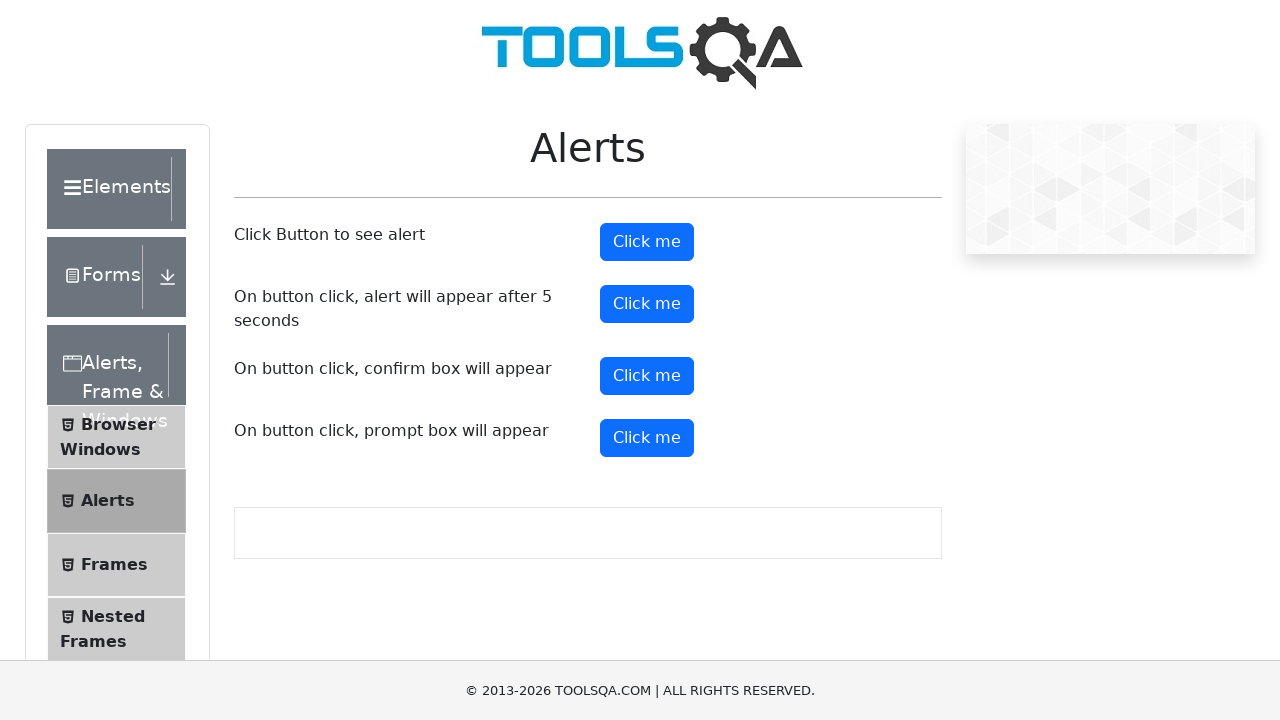

Set up dialog handler to accept prompt with text 'Marcus'
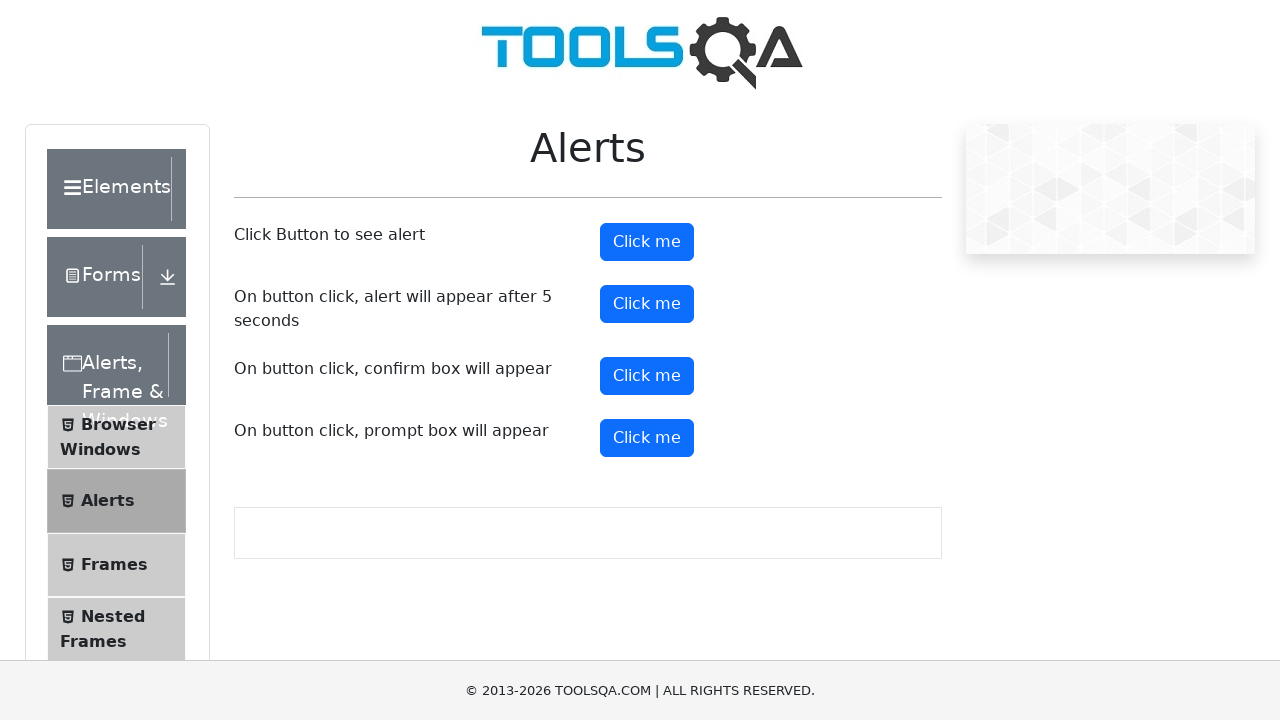

Clicked prompt alert button at (647, 438) on #promtButton
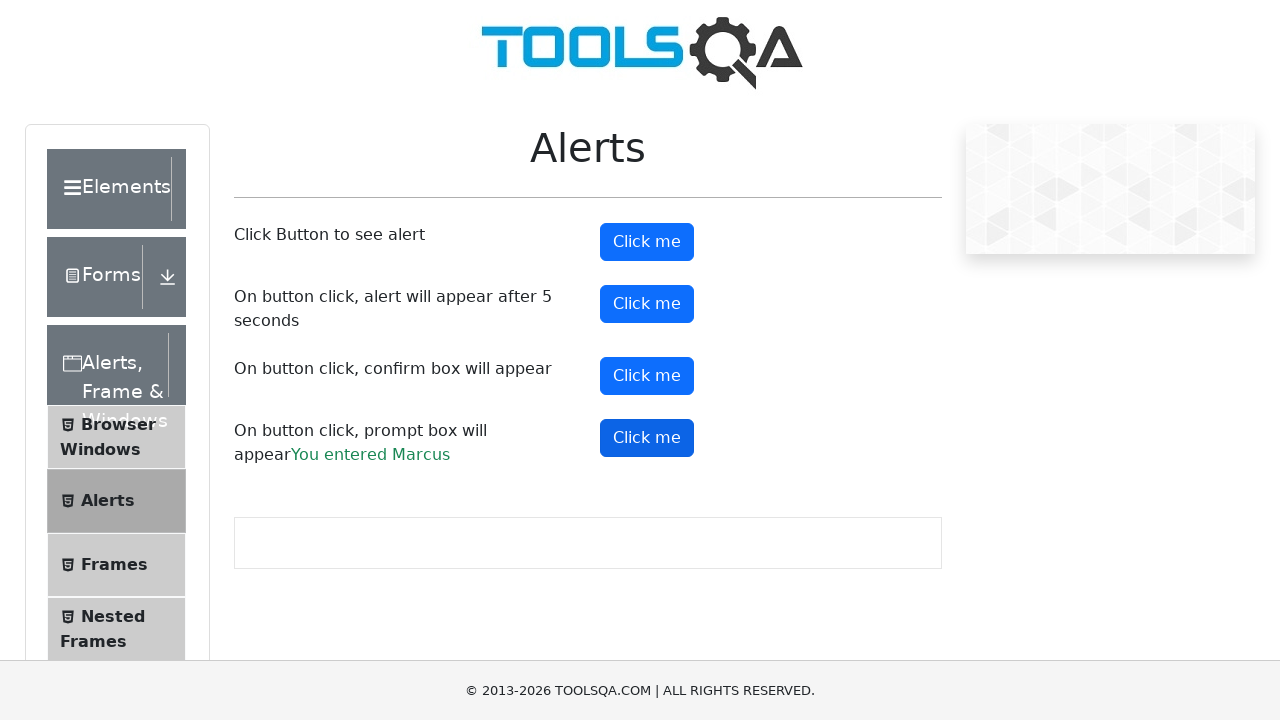

Verified prompt result text appeared on page
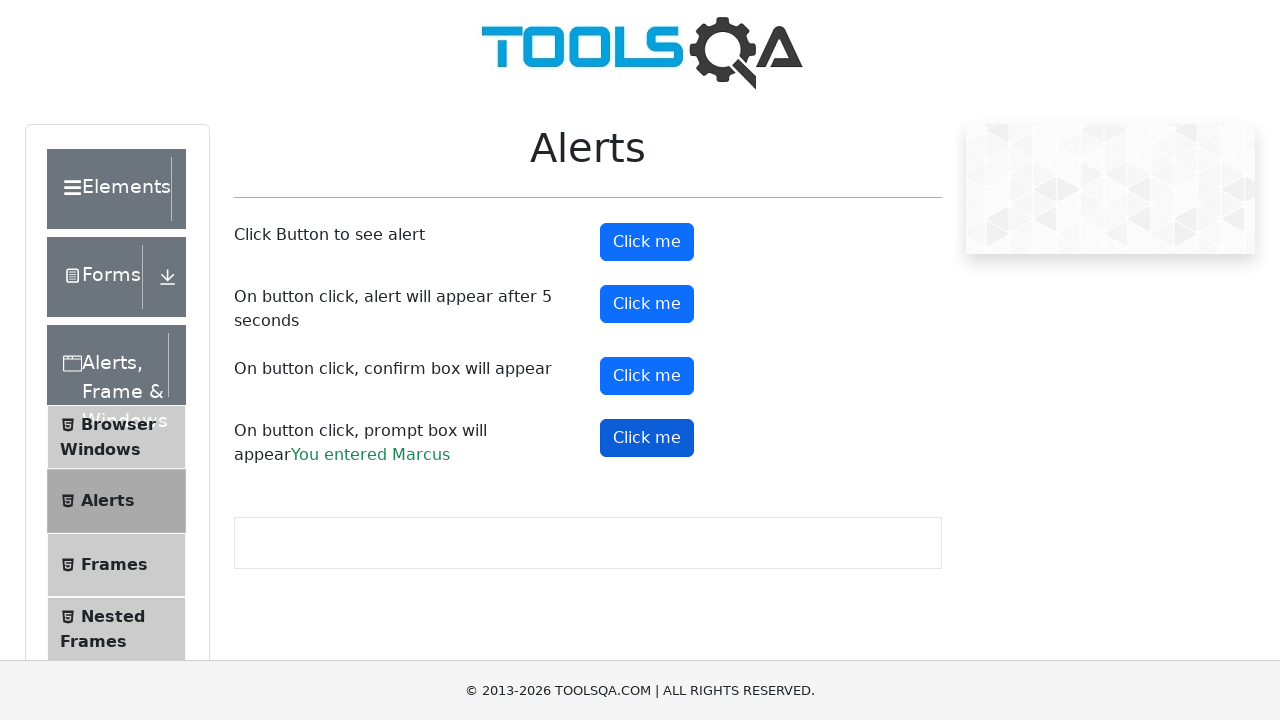

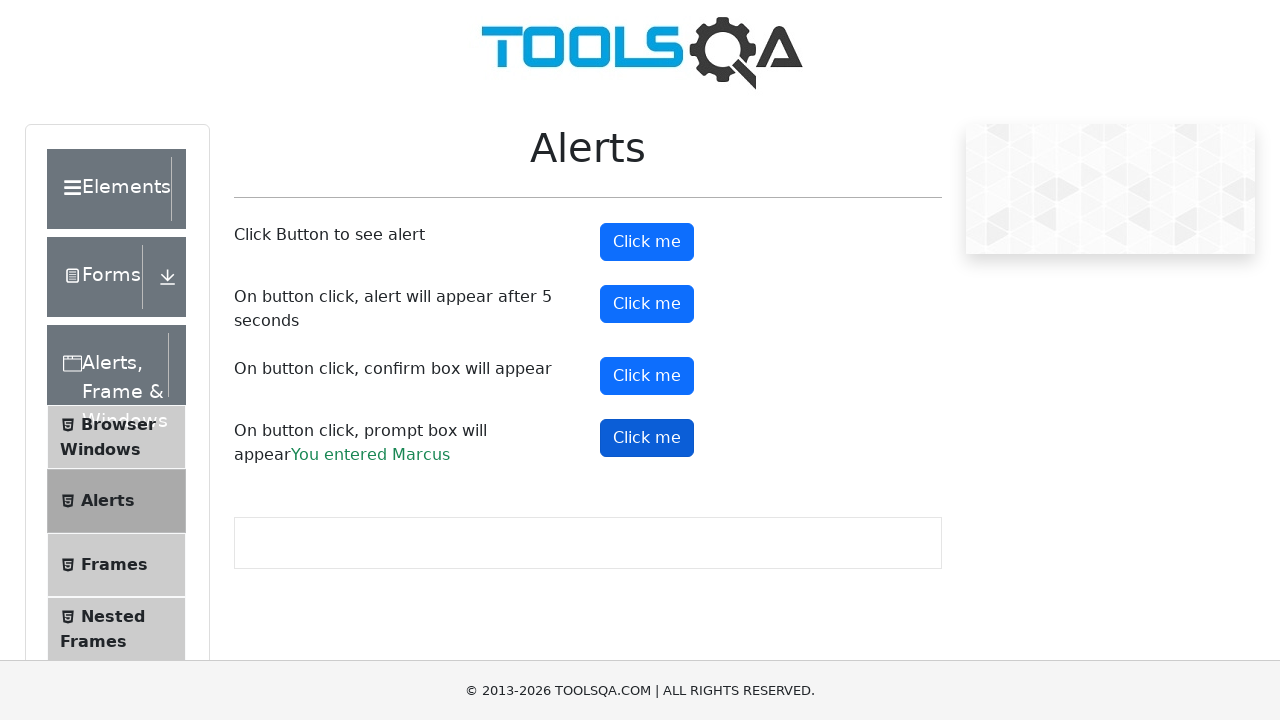